Tests selecting Option 2 from a dropdown list and verifies the selection

Starting URL: https://the-internet.herokuapp.com/dropdown

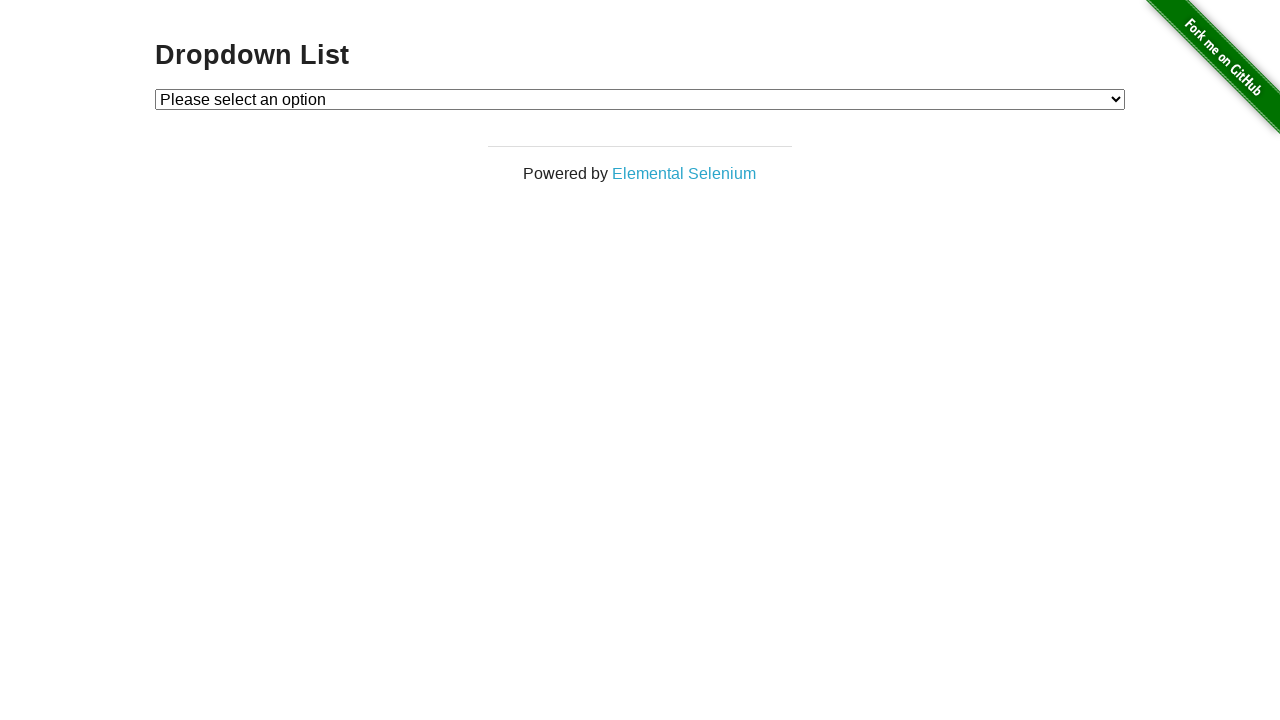

Navigated to dropdown list page
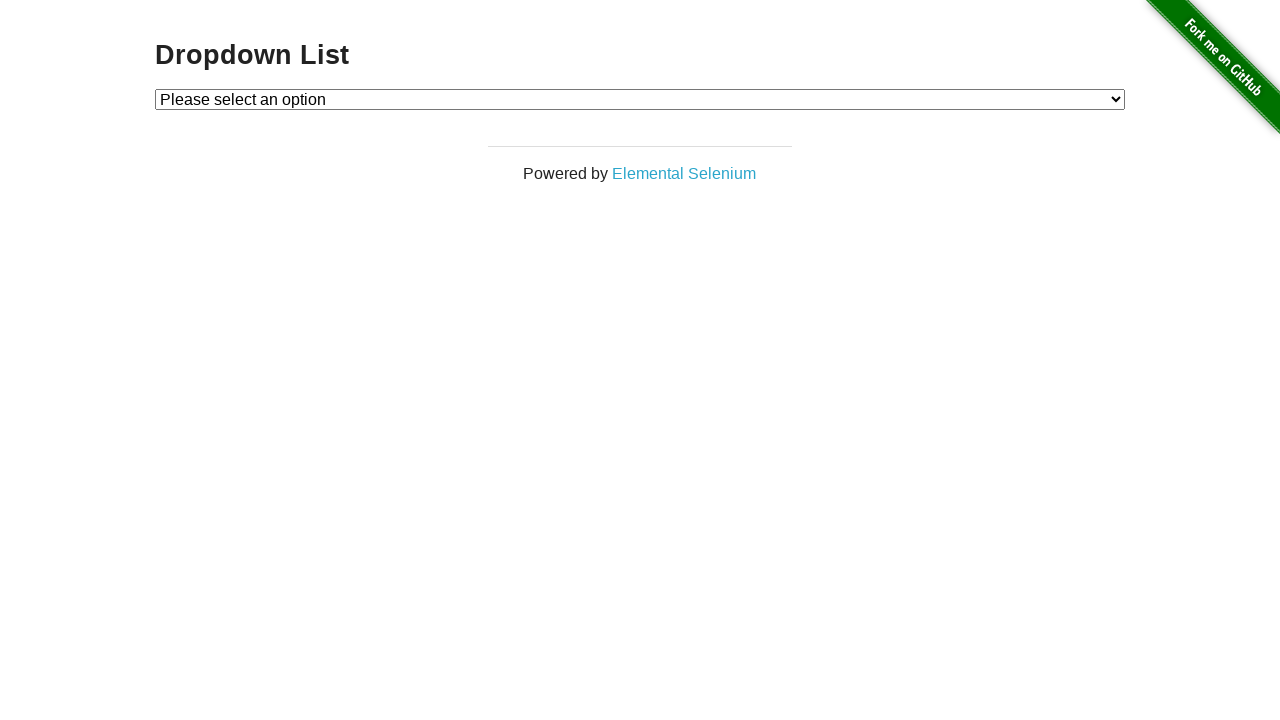

Selected Option 2 from dropdown list on #dropdown
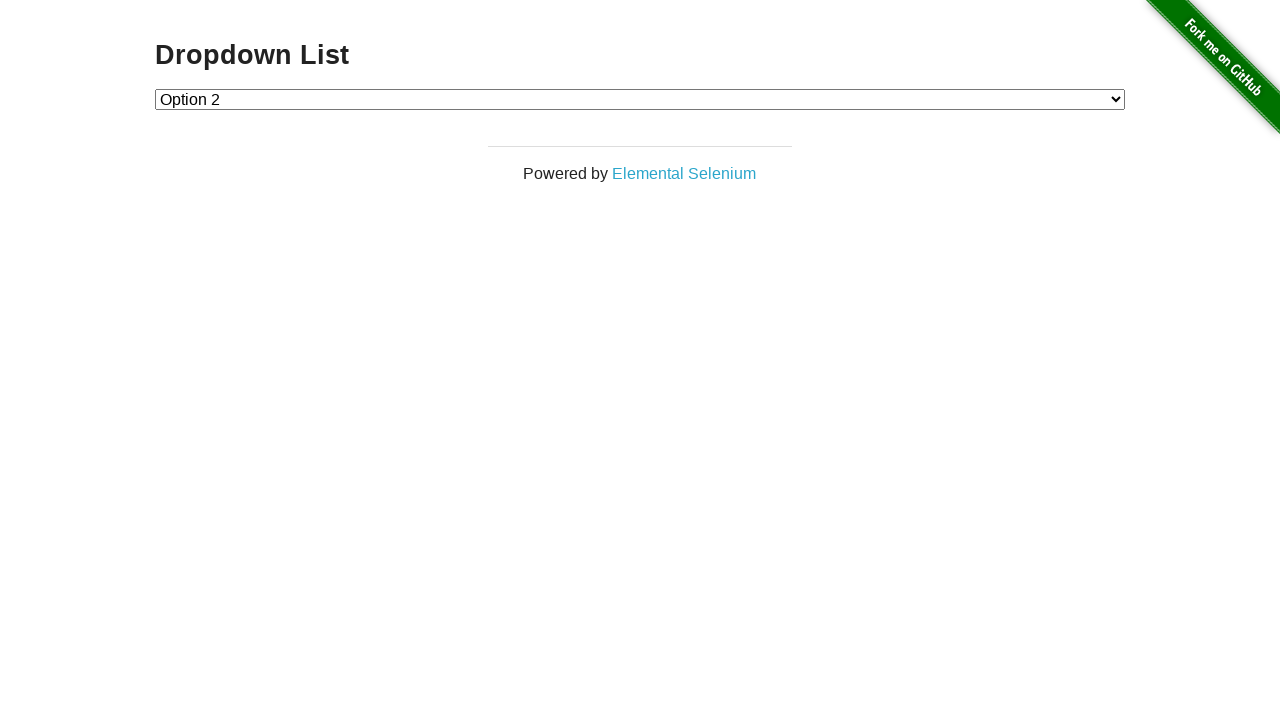

Retrieved selected dropdown value
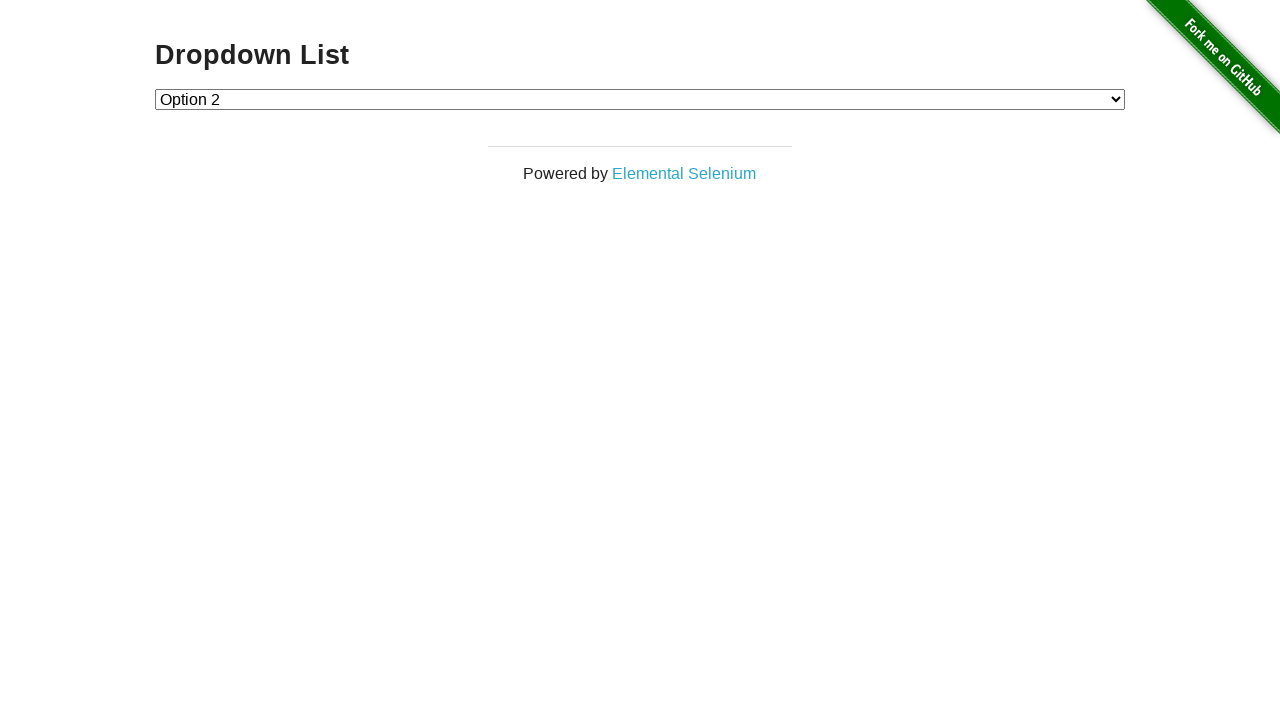

Verified that Option 2 is selected (value='2')
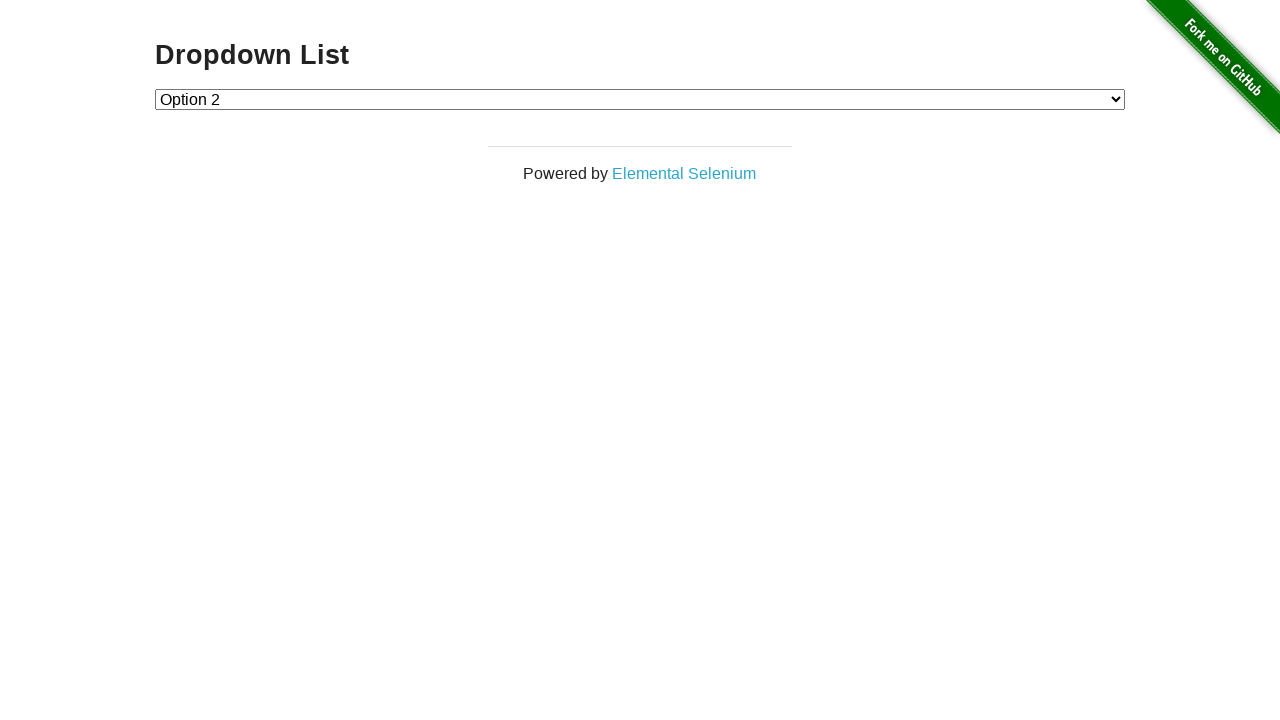

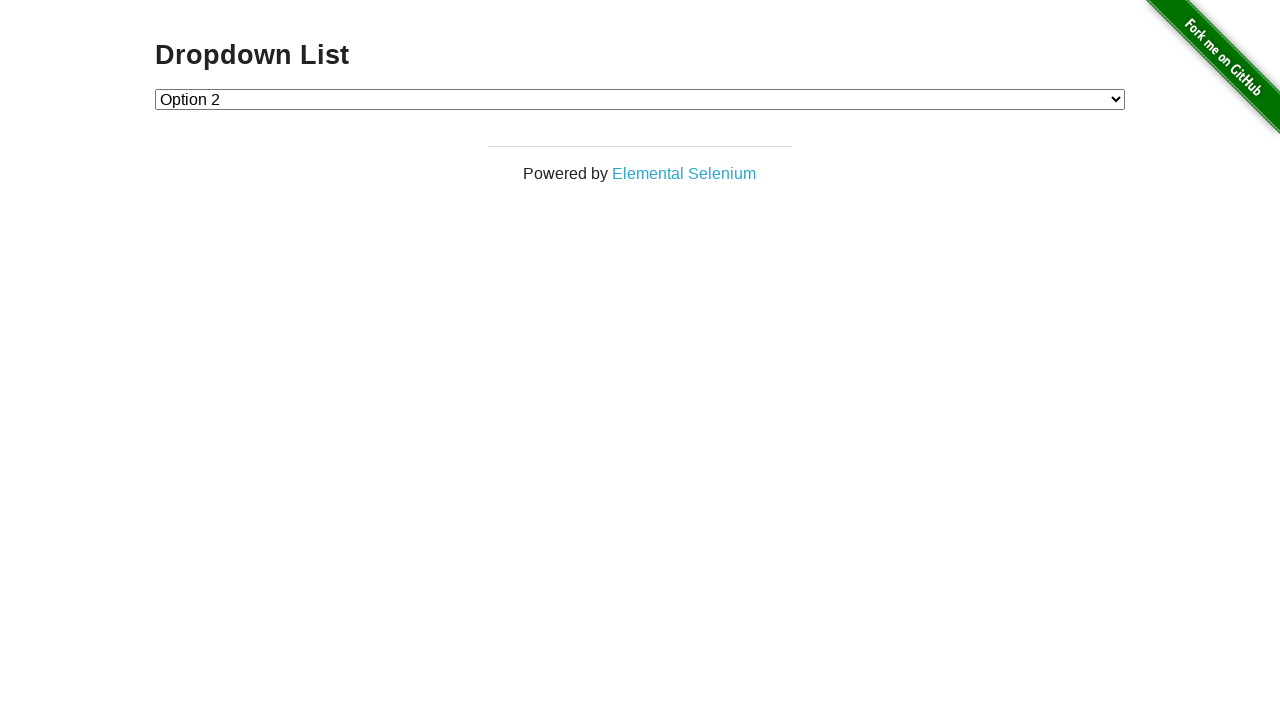